Tests that the search input can be cleared using the clear button

Starting URL: https://playwright.dev

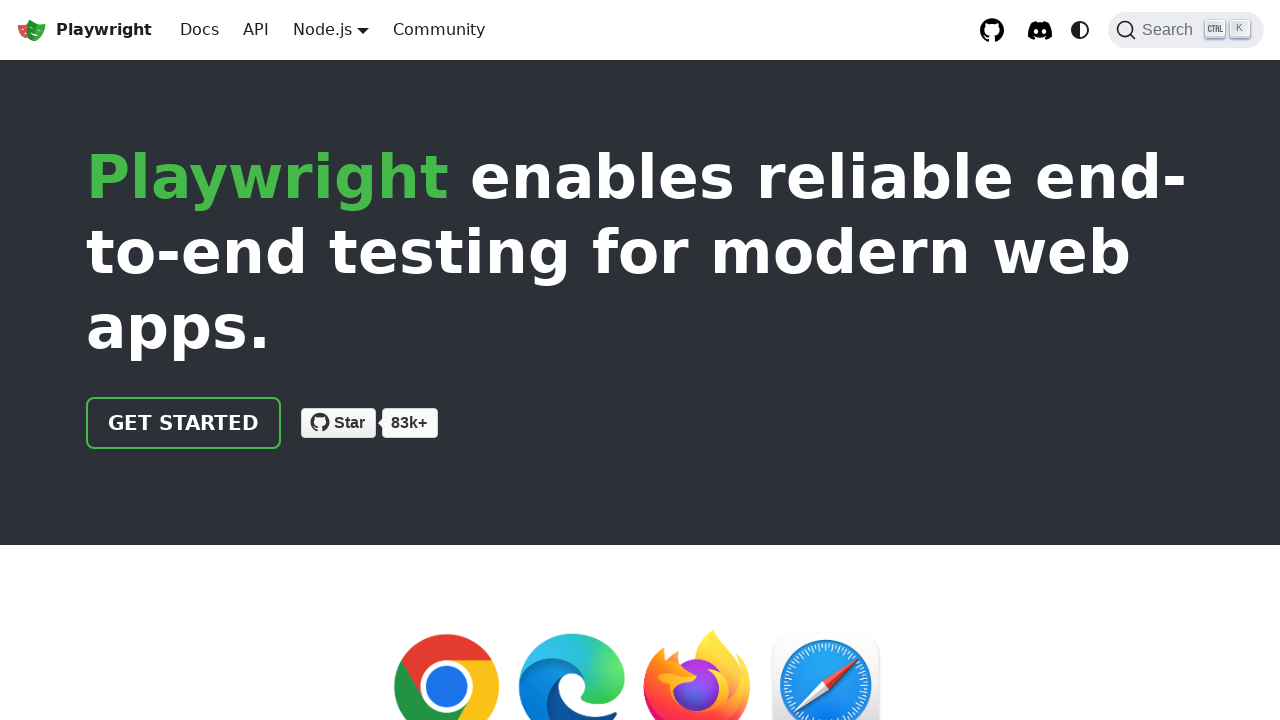

Clicked Search button to open search dialog at (1186, 30) on internal:role=button[name="Search"i]
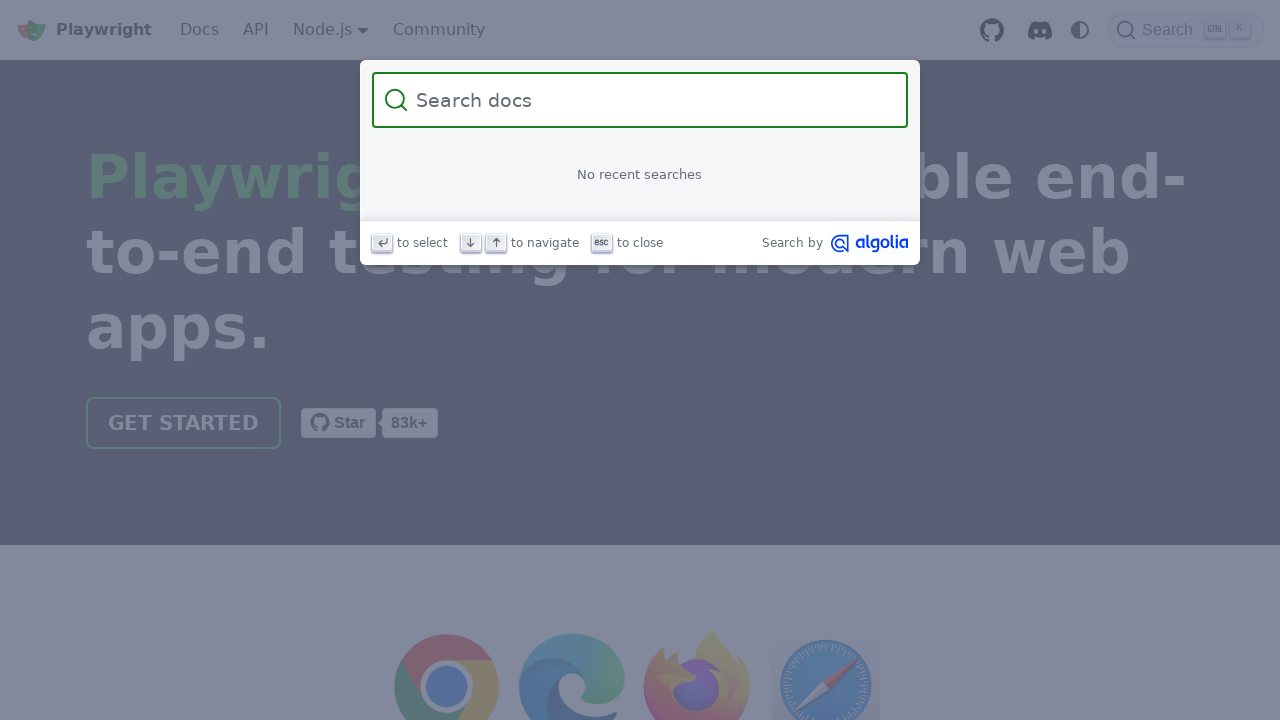

Clicked on search input field at (652, 100) on internal:attr=[placeholder="Search docs"i]
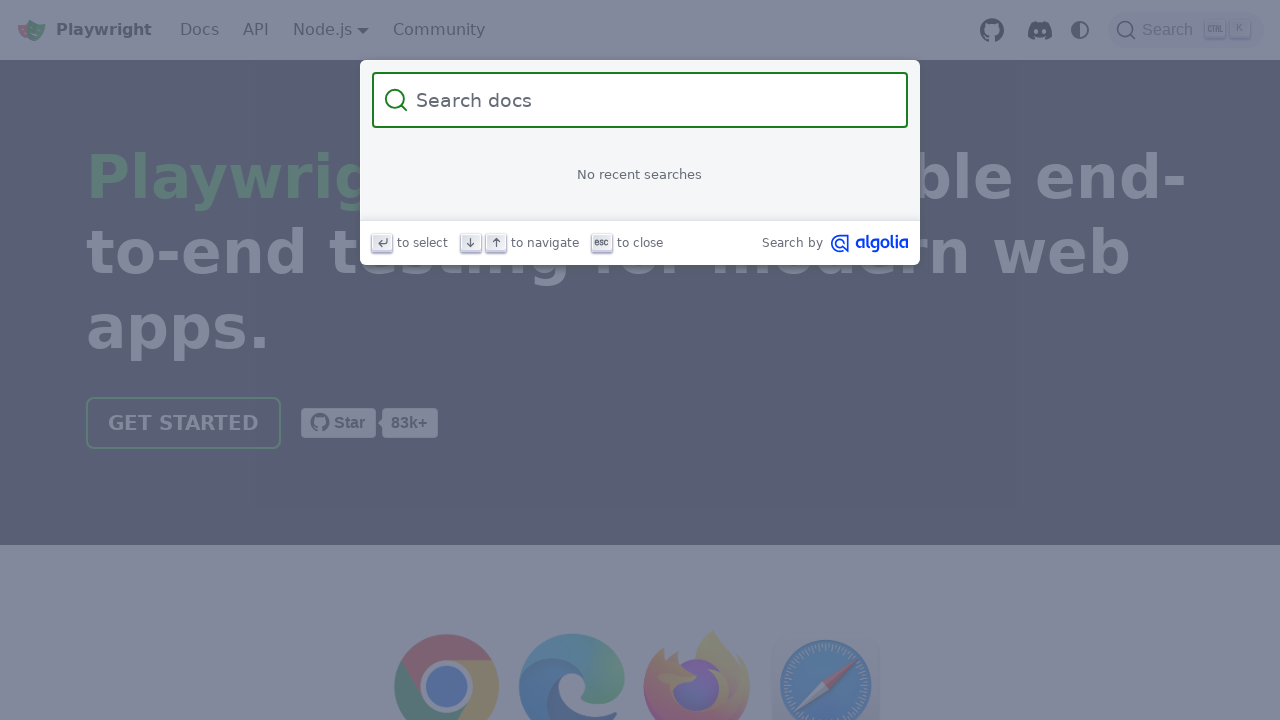

Filled search input with 'automationtestquery' on internal:attr=[placeholder="Search docs"i]
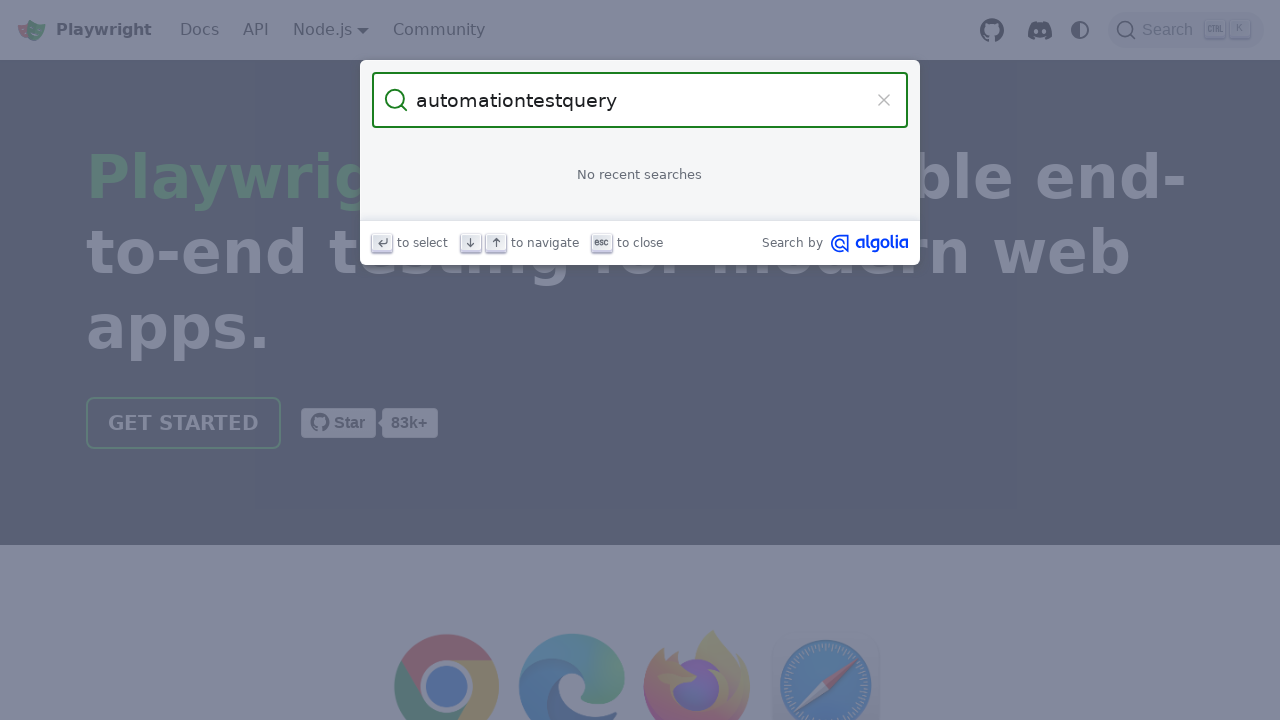

Clicked clear button to clear search input at (884, 100) on internal:role=button[name="Clear the query"i]
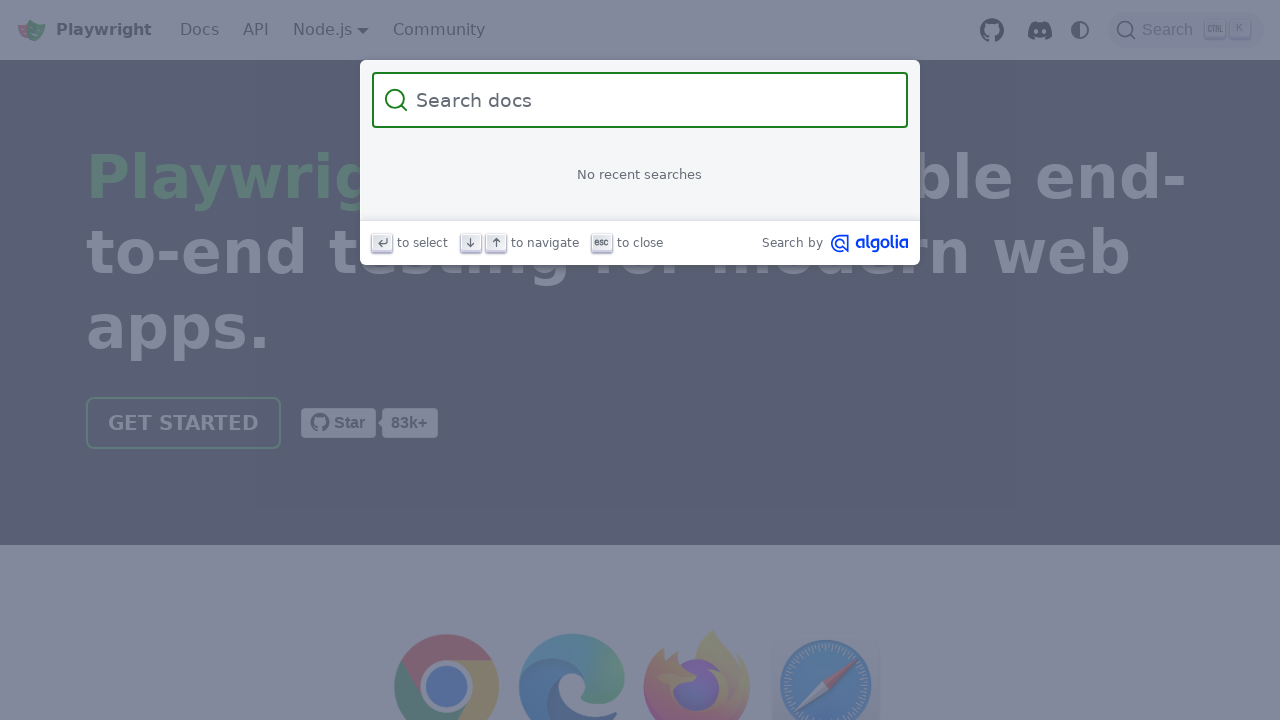

Waited 500ms for clear action to complete
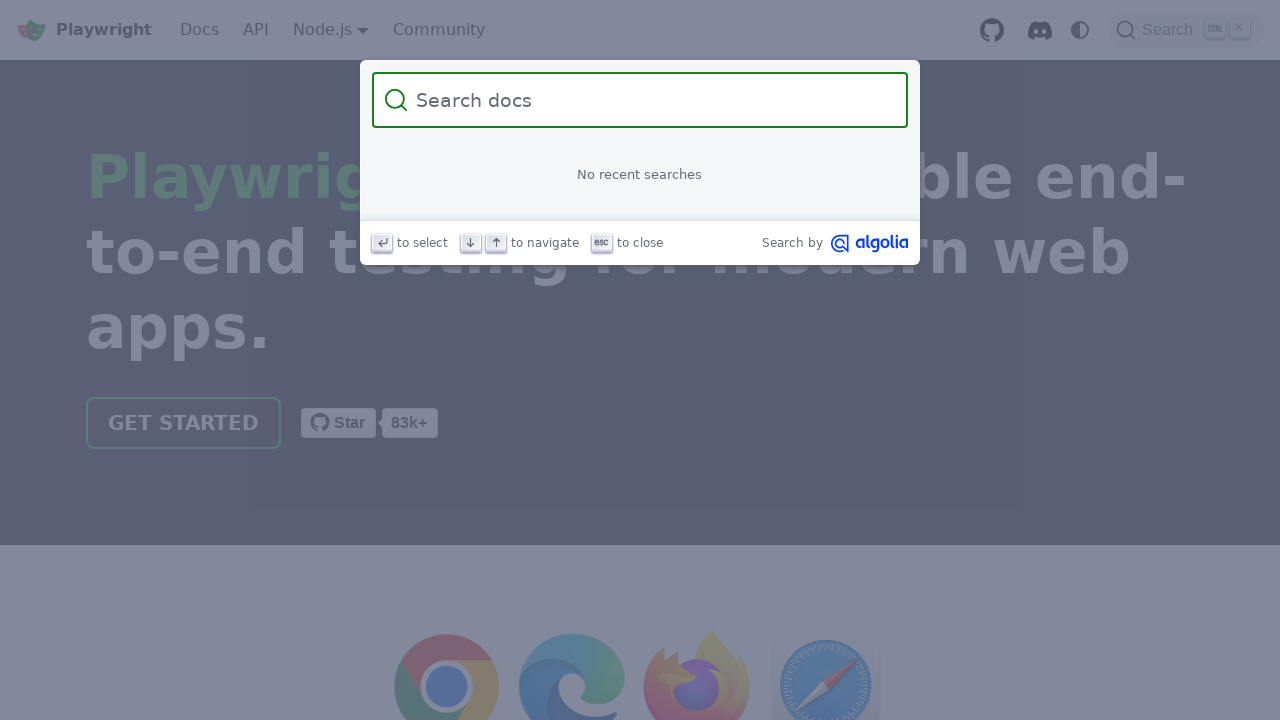

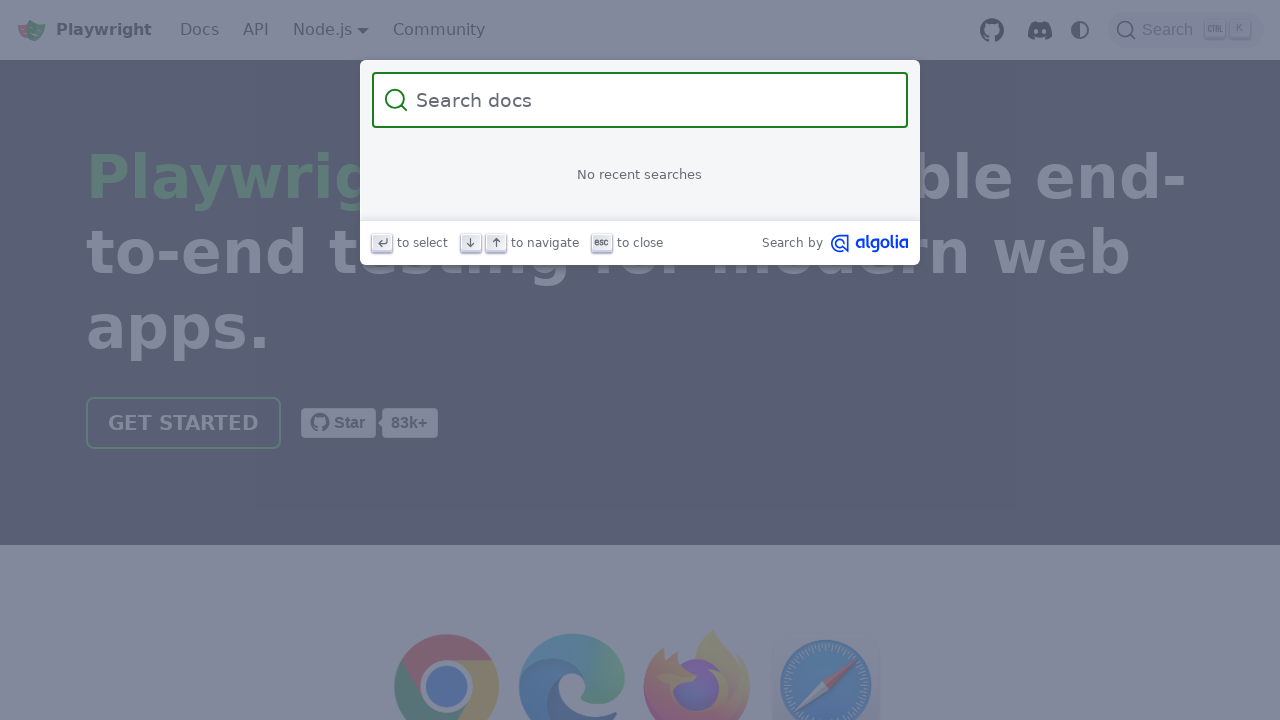